Tests adding specific vegetable items (Cucumber, Brocolli, Beetroot) to the shopping cart on a practice e-commerce site by finding products by name and clicking their "Add to cart" buttons.

Starting URL: https://rahulshettyacademy.com/seleniumPractise/

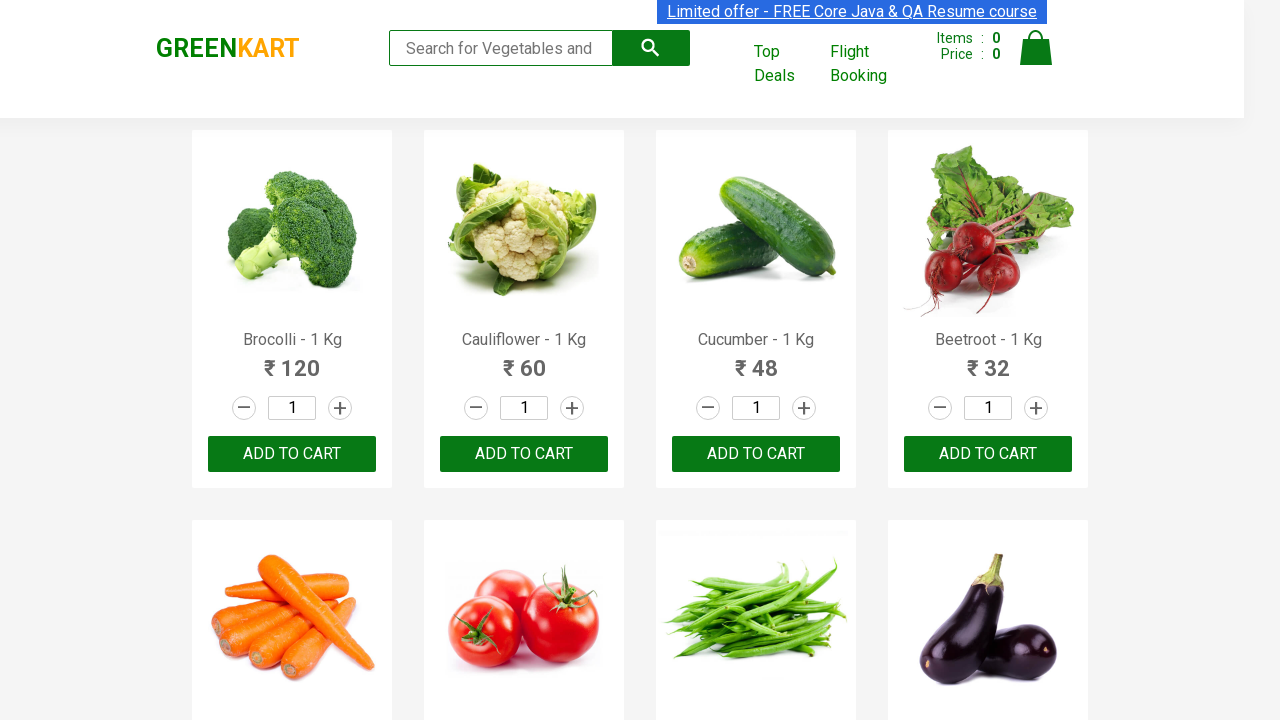

Waited for product names to load on the page
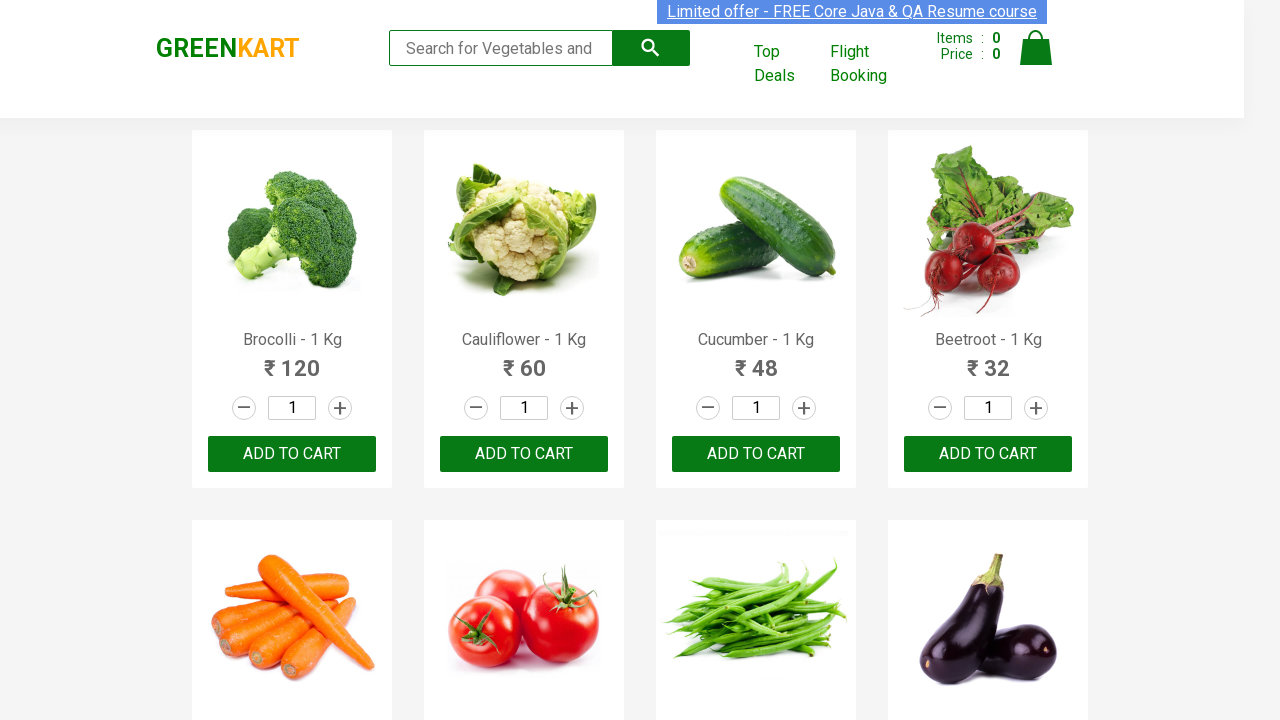

Retrieved all product elements from the page
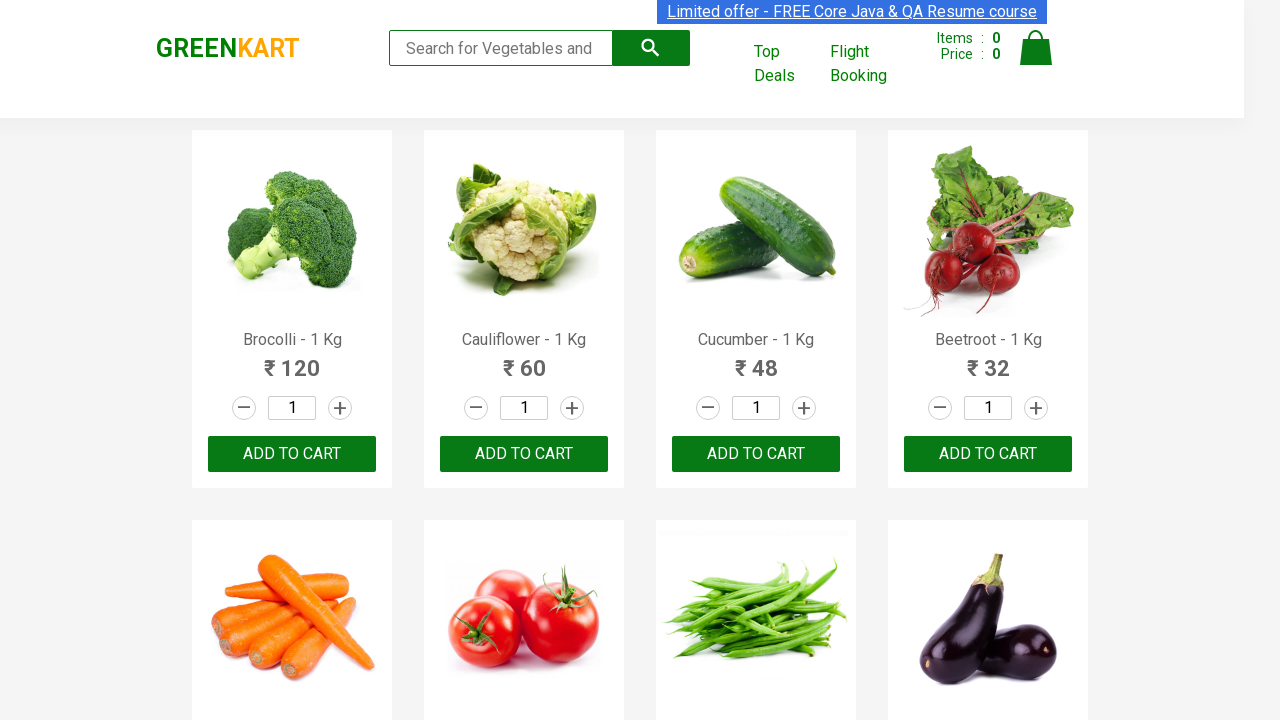

Extracted product name: Brocolli
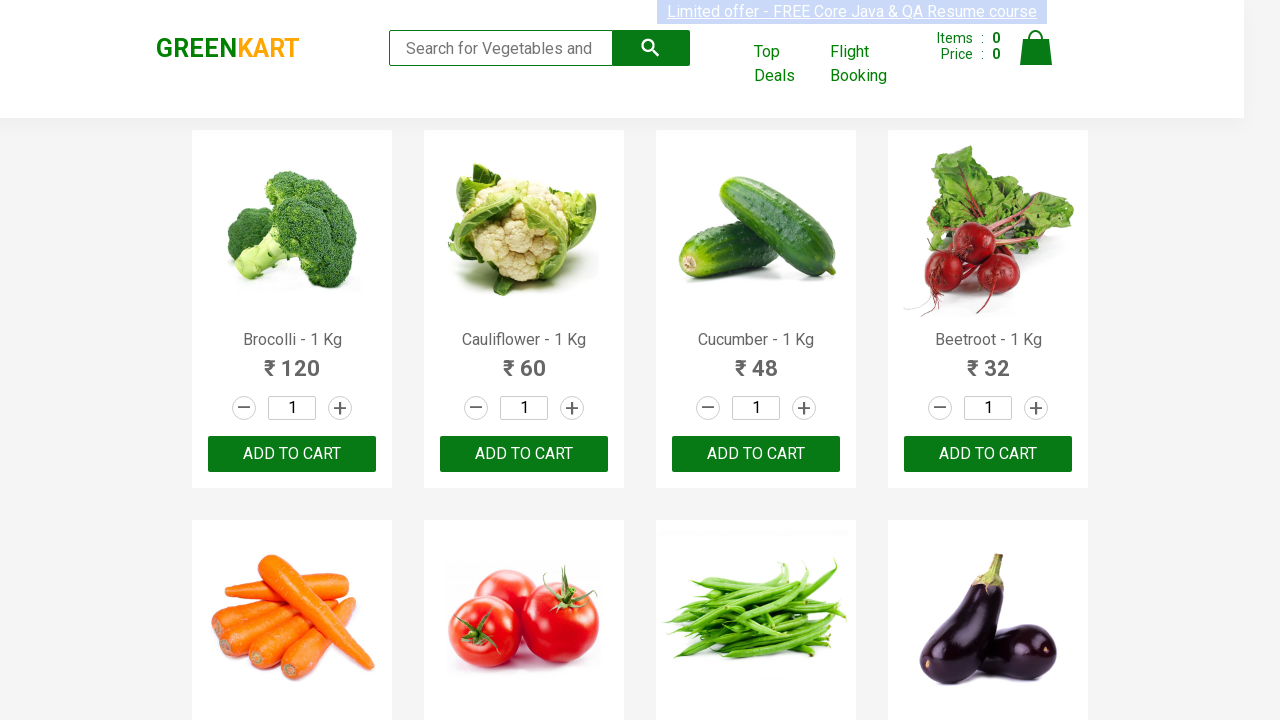

Clicked 'Add to cart' button for Brocolli at (292, 454) on xpath=//div[@class='product-action']/button >> nth=0
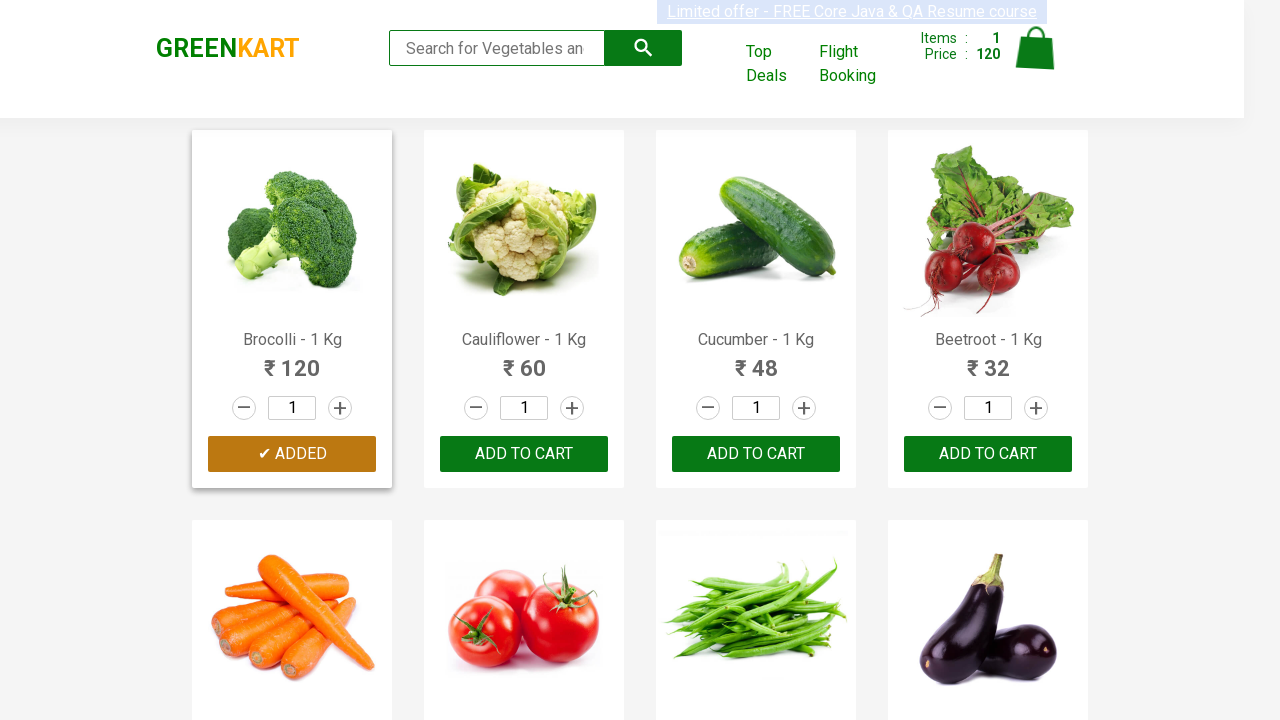

Extracted product name: Cauliflower
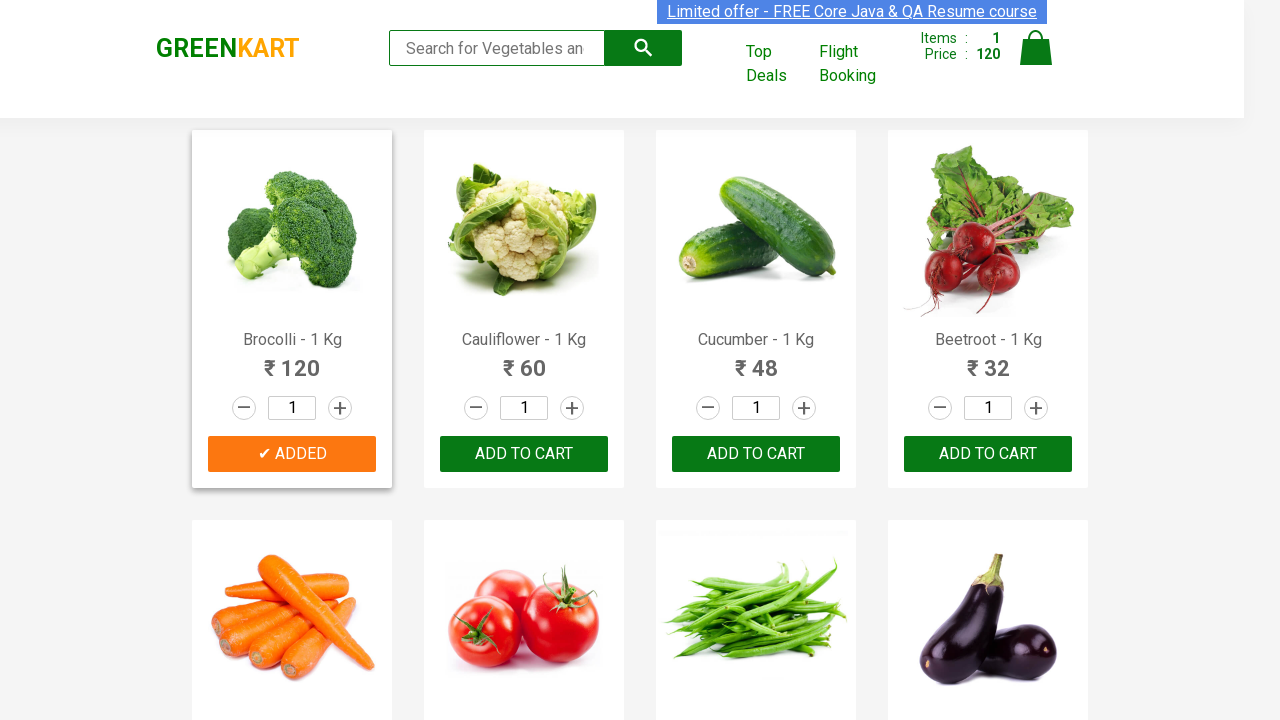

Extracted product name: Cucumber
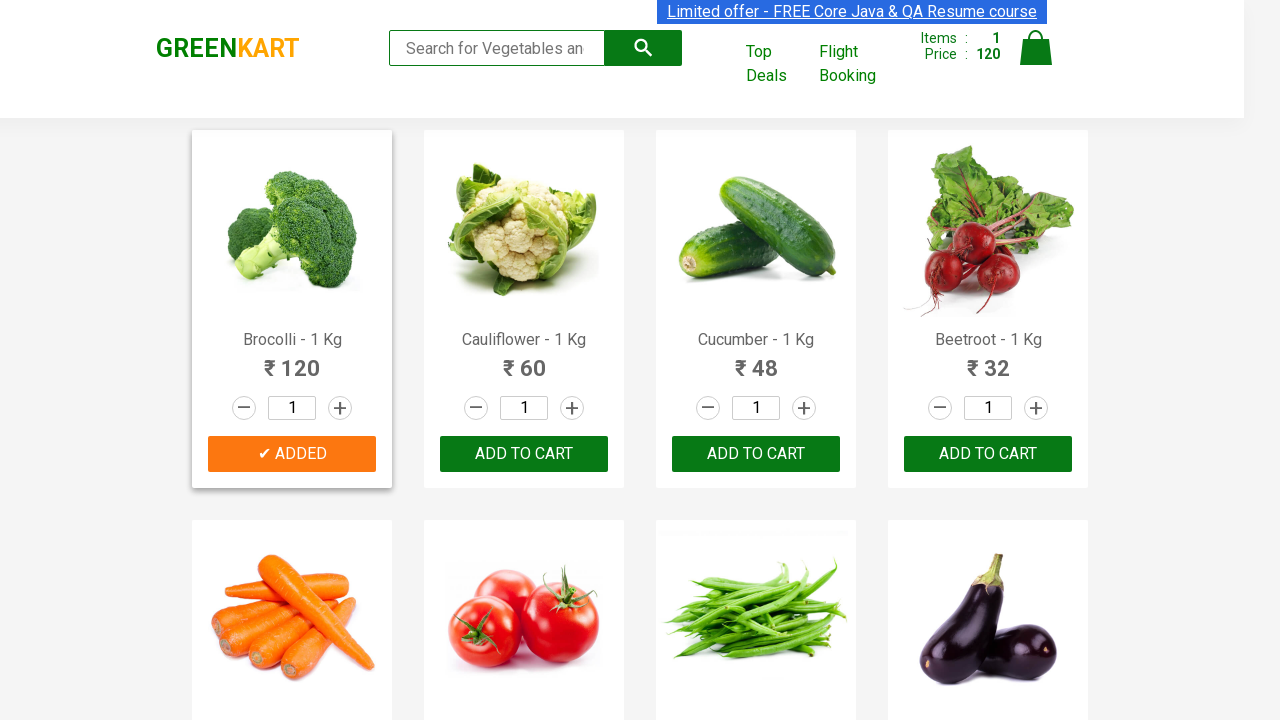

Clicked 'Add to cart' button for Cucumber at (756, 454) on xpath=//div[@class='product-action']/button >> nth=2
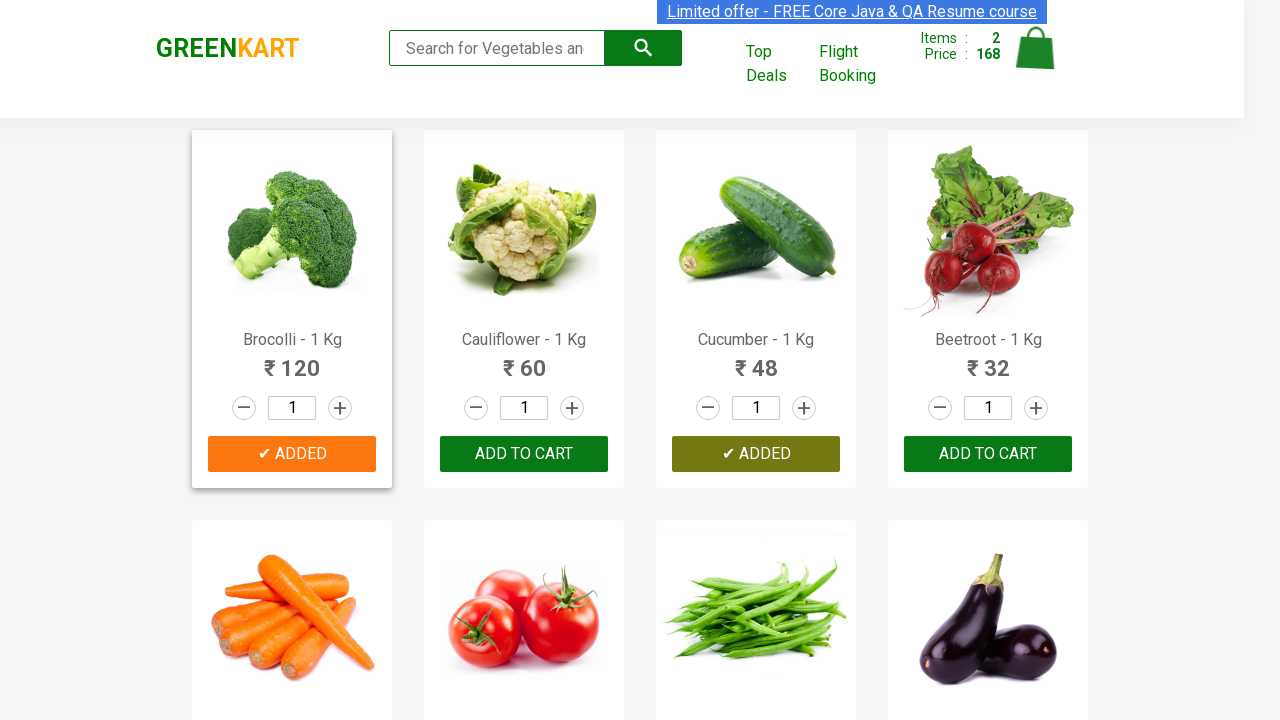

Extracted product name: Beetroot
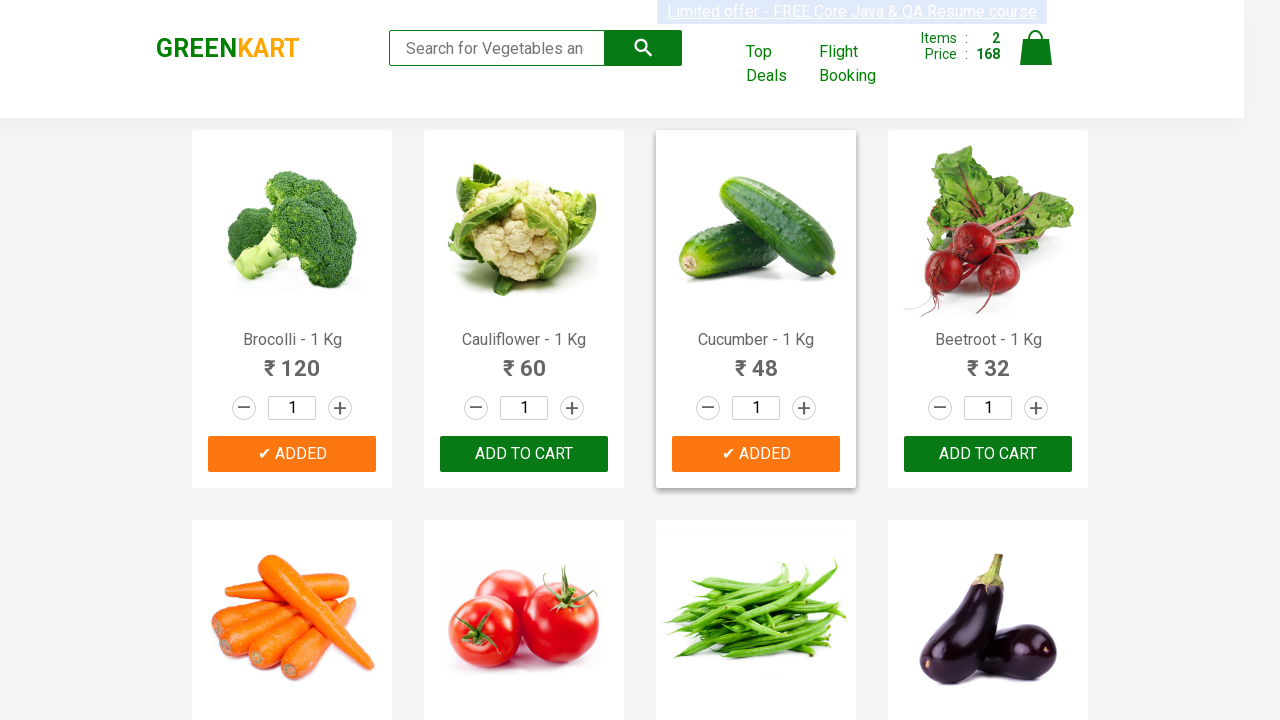

Clicked 'Add to cart' button for Beetroot at (988, 454) on xpath=//div[@class='product-action']/button >> nth=3
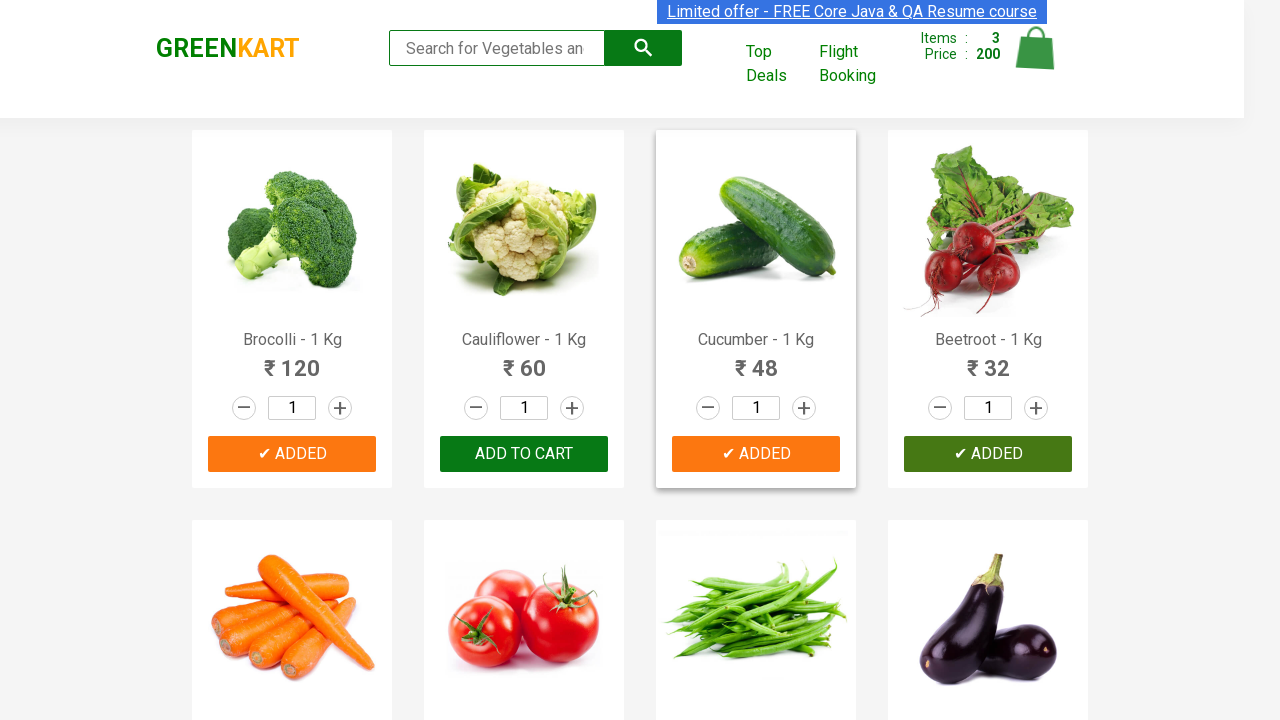

All required items (Cucumber, Brocolli, Beetroot) have been added to cart
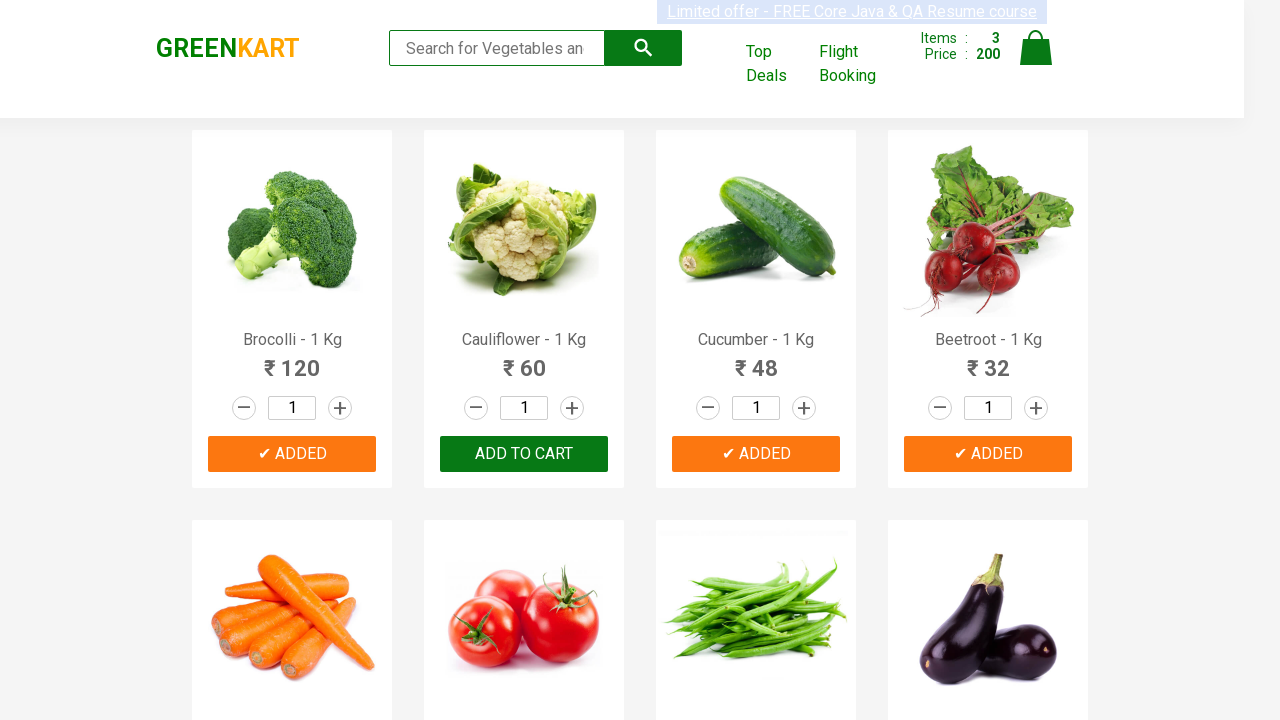

Waited for cart to update
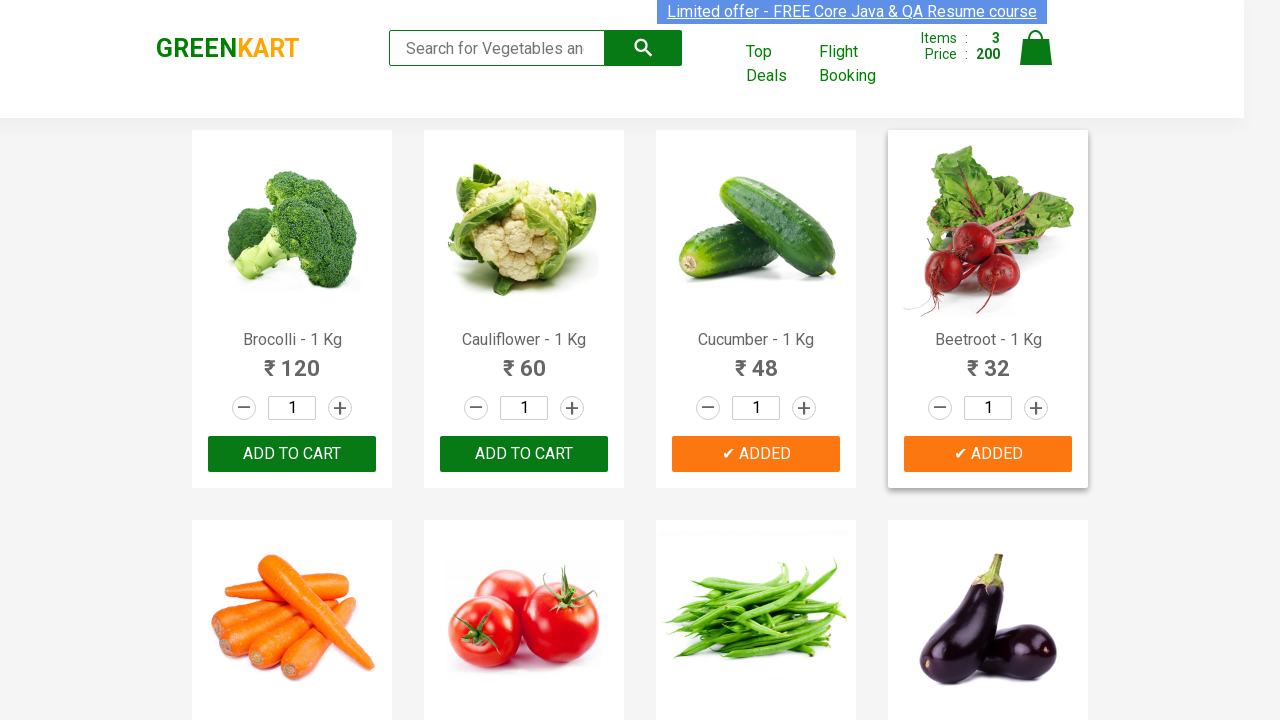

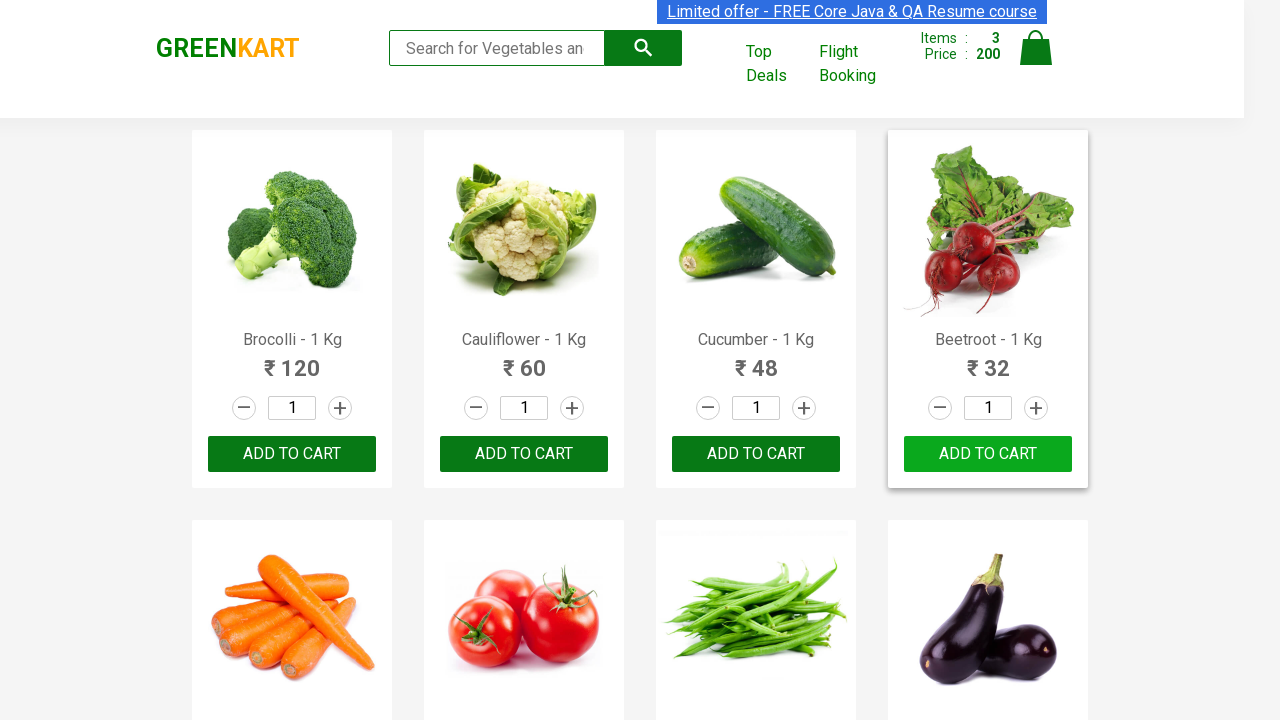